Verifies the page URL and title of the WebdriverIO homepage by checking exact and partial matches

Starting URL: https://webdriver.io

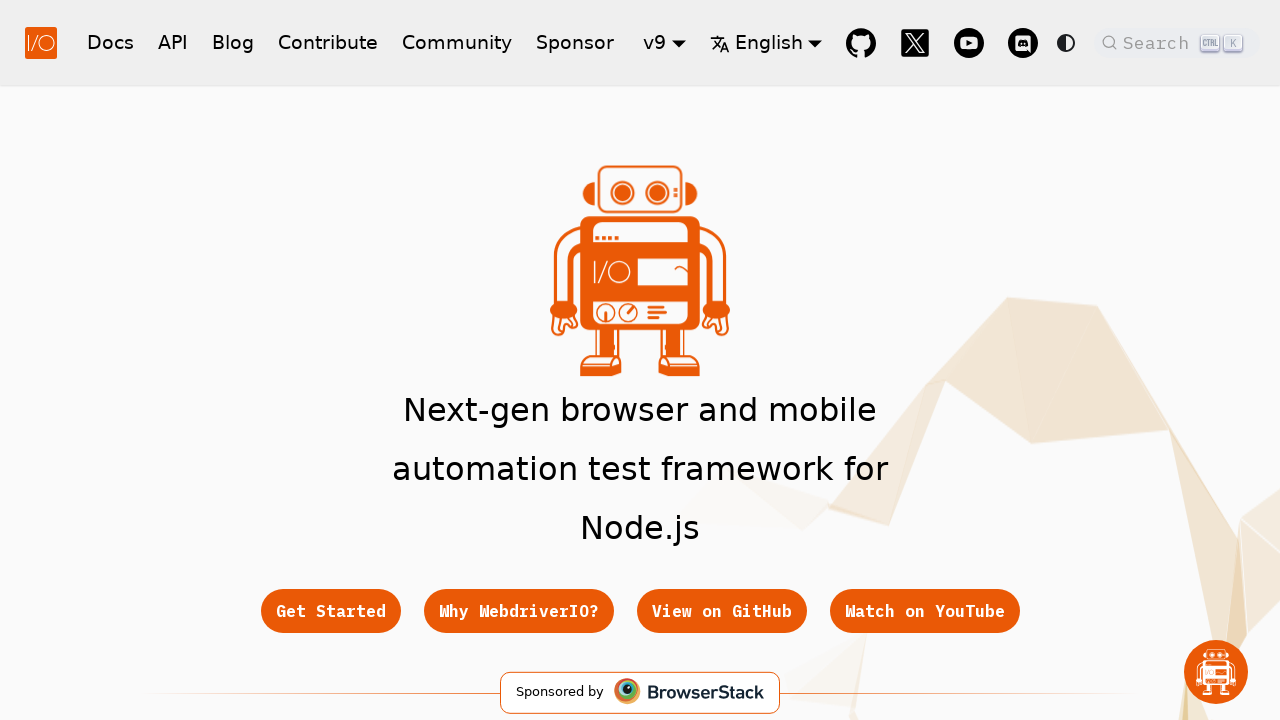

Waited for page to reach domcontentloaded state
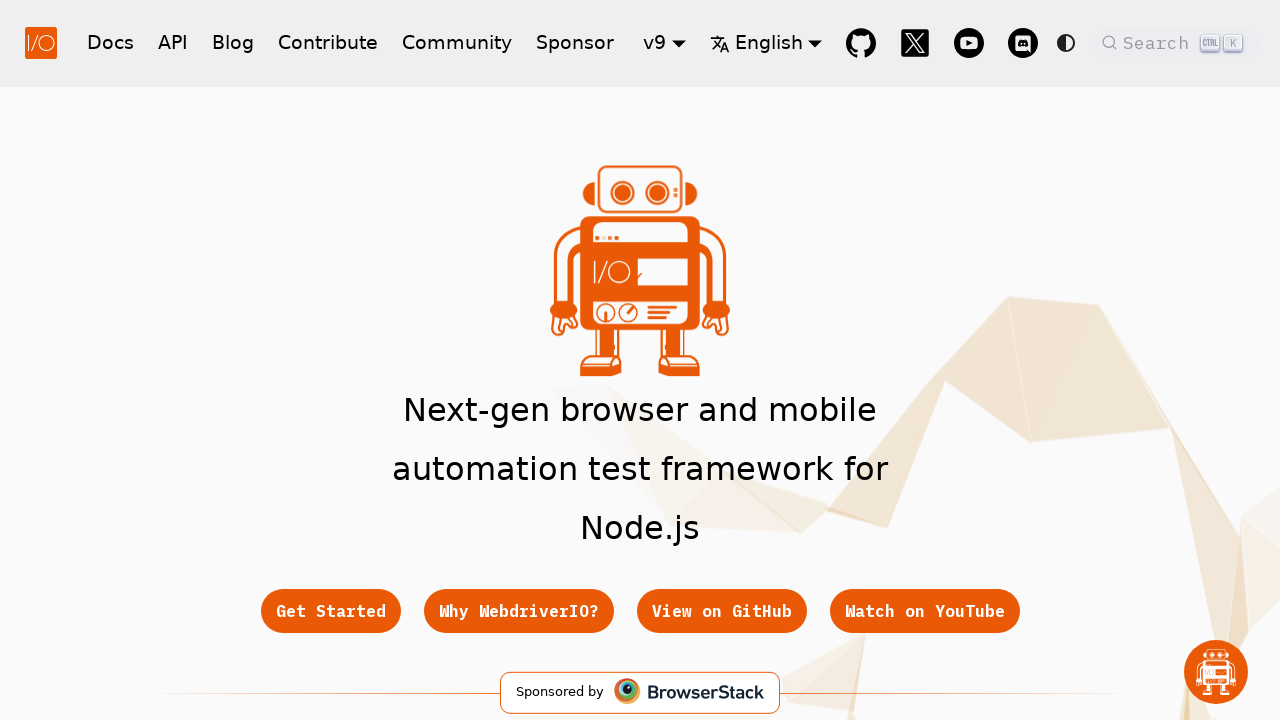

Verified that page URL contains 'webdriver'
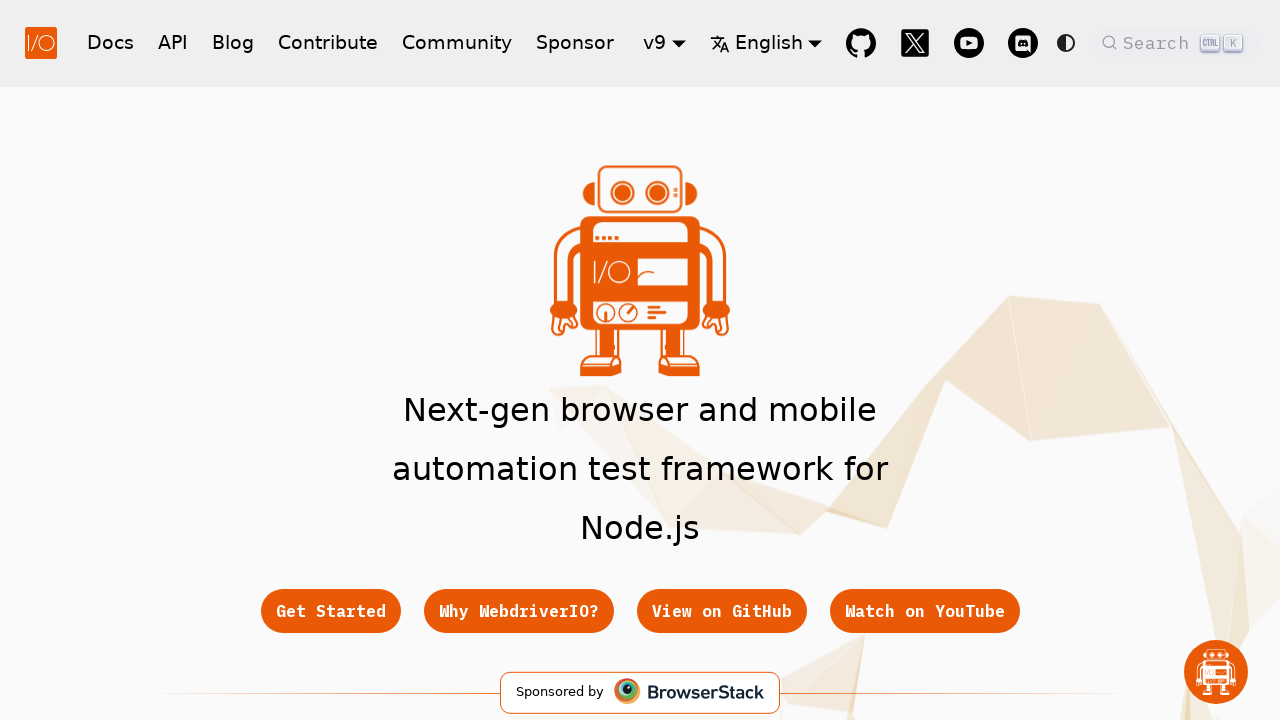

Verified that page title contains 'WebdriverIO'
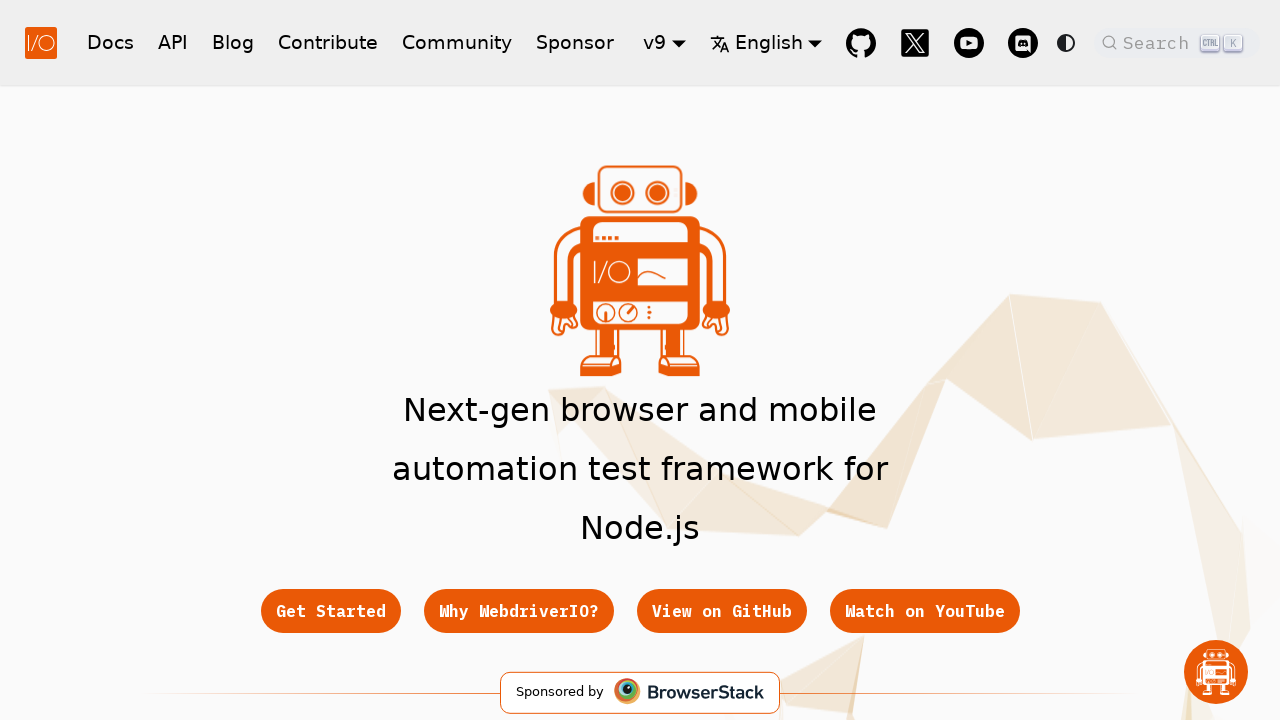

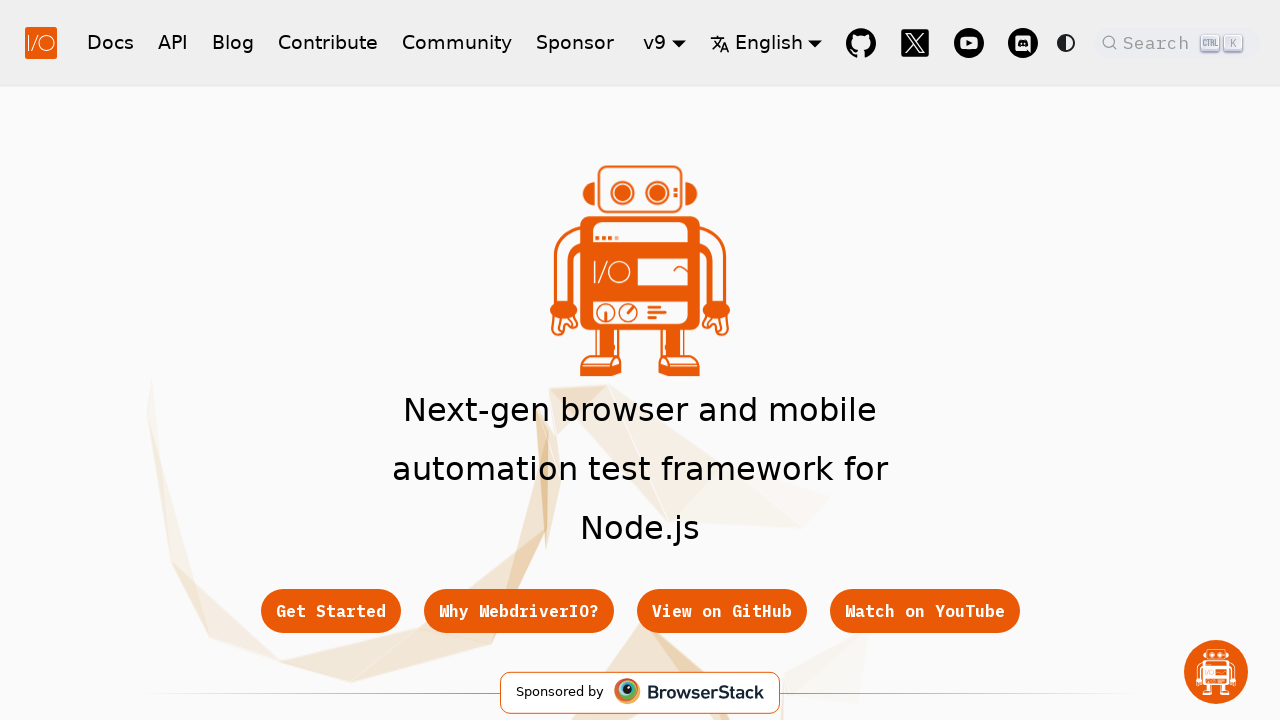